Tests navigation to the A/B Testing page by clicking the link and then navigating back to the homepage

Starting URL: https://the-internet.herokuapp.com

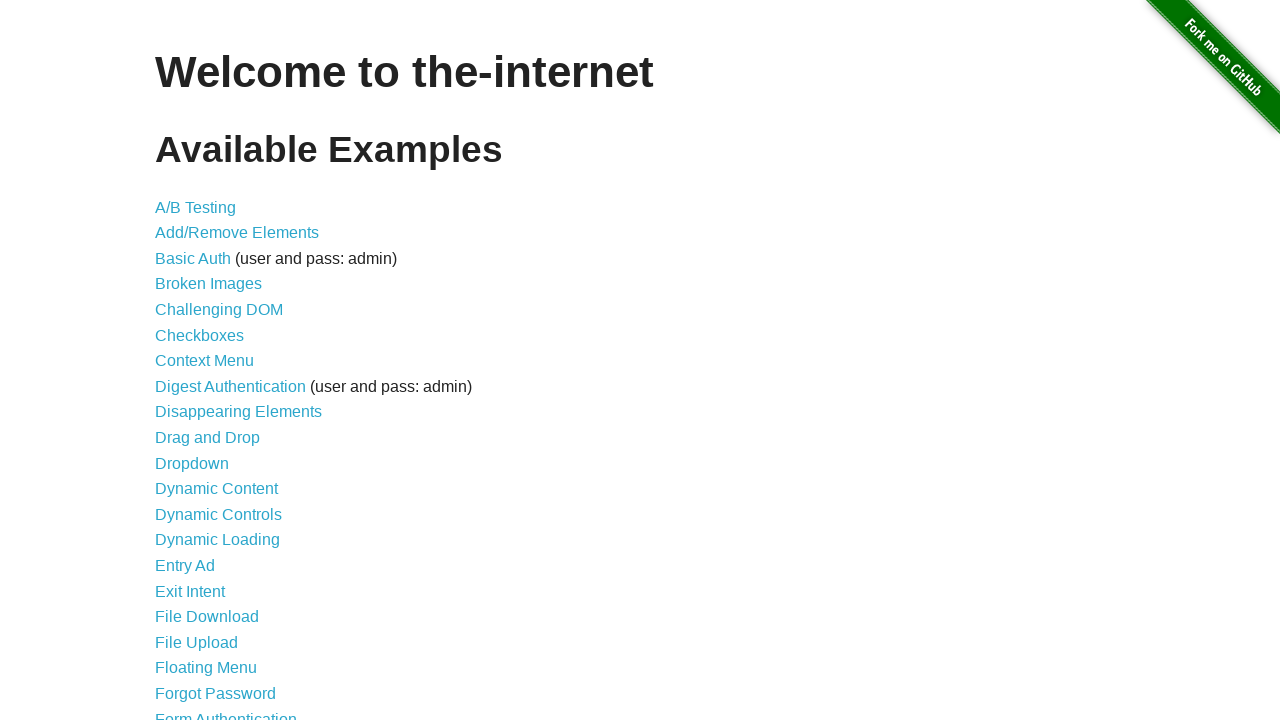

Clicked on A/B Testing link at (196, 207) on xpath=//*[@id="content"]/ul/li[1]/a
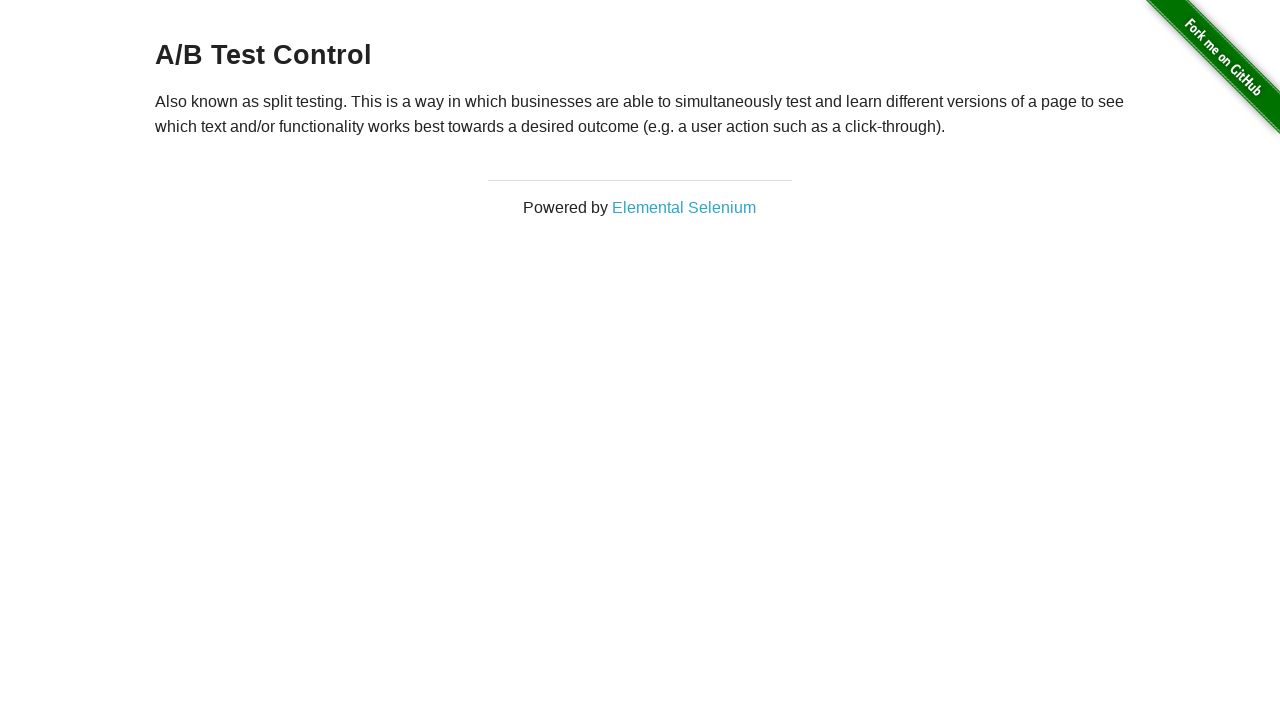

A/B Testing page loaded (domcontentloaded)
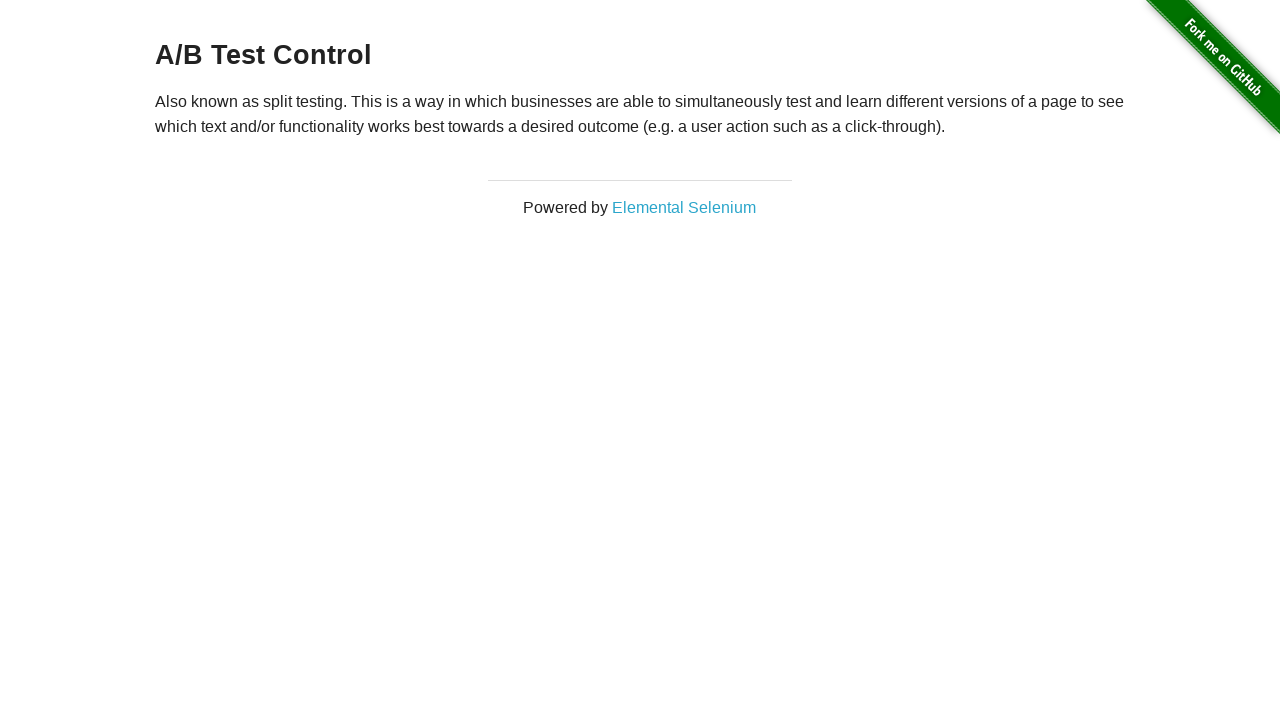

Navigated back to homepage
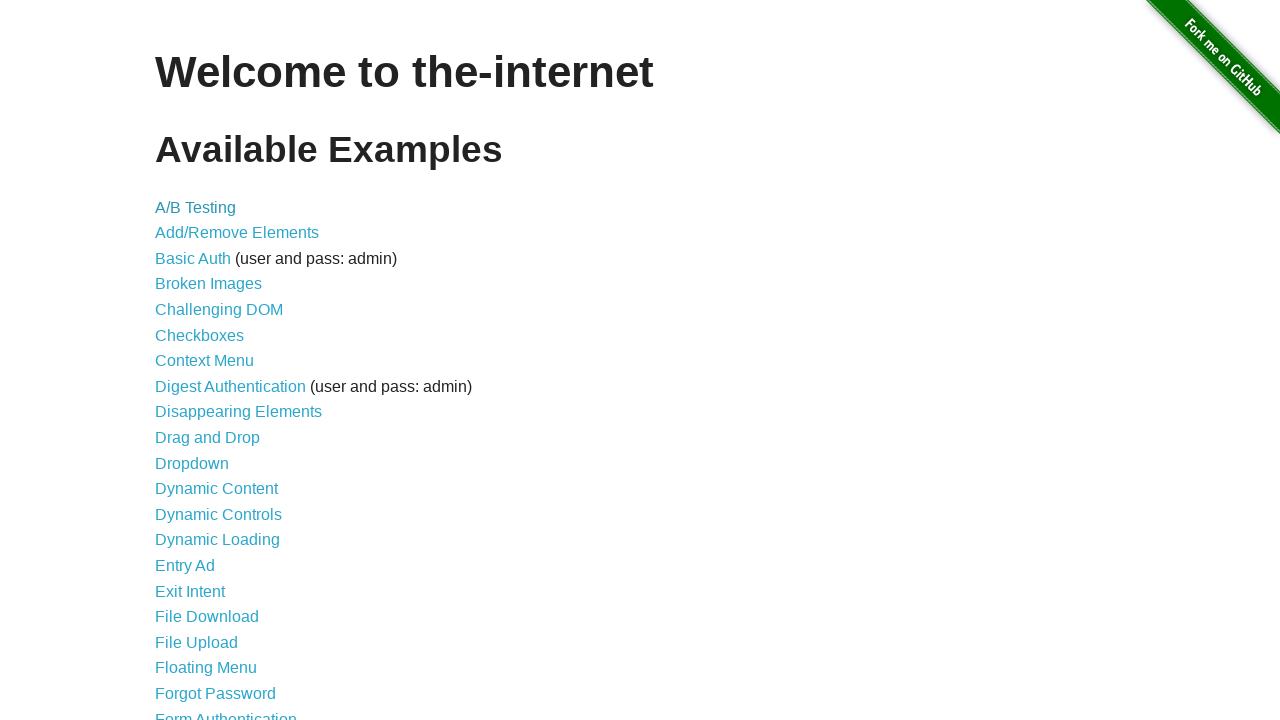

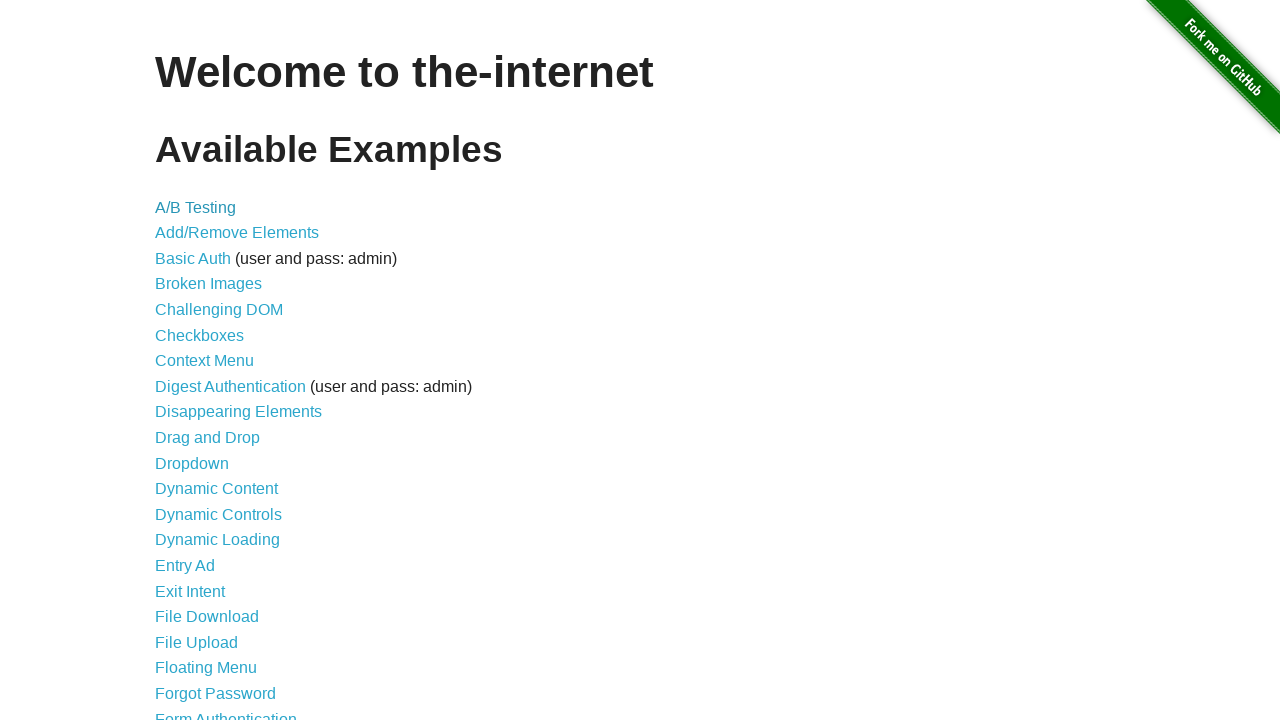